Tests search functionality on RT.com by entering a search query, submitting it, and clicking the "More" button to load additional results.

Starting URL: https://www.rt.com/

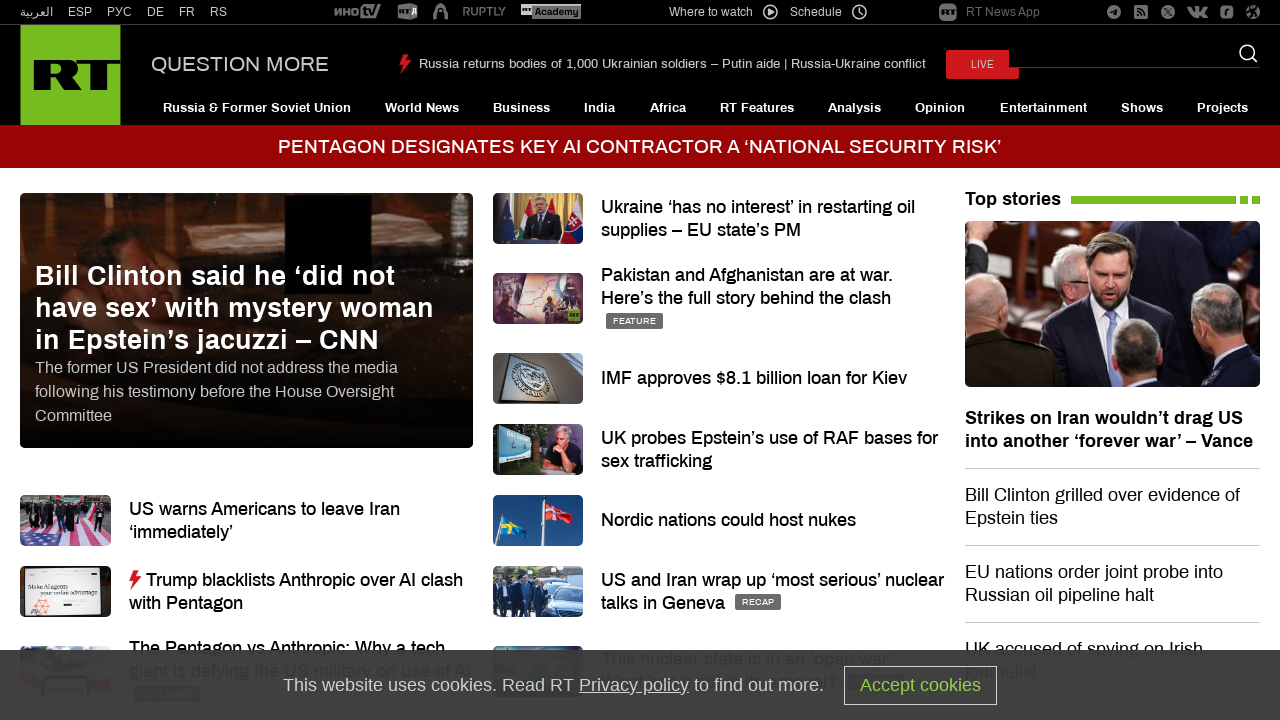

Filled search box with 'soros romania' on input[name='q']
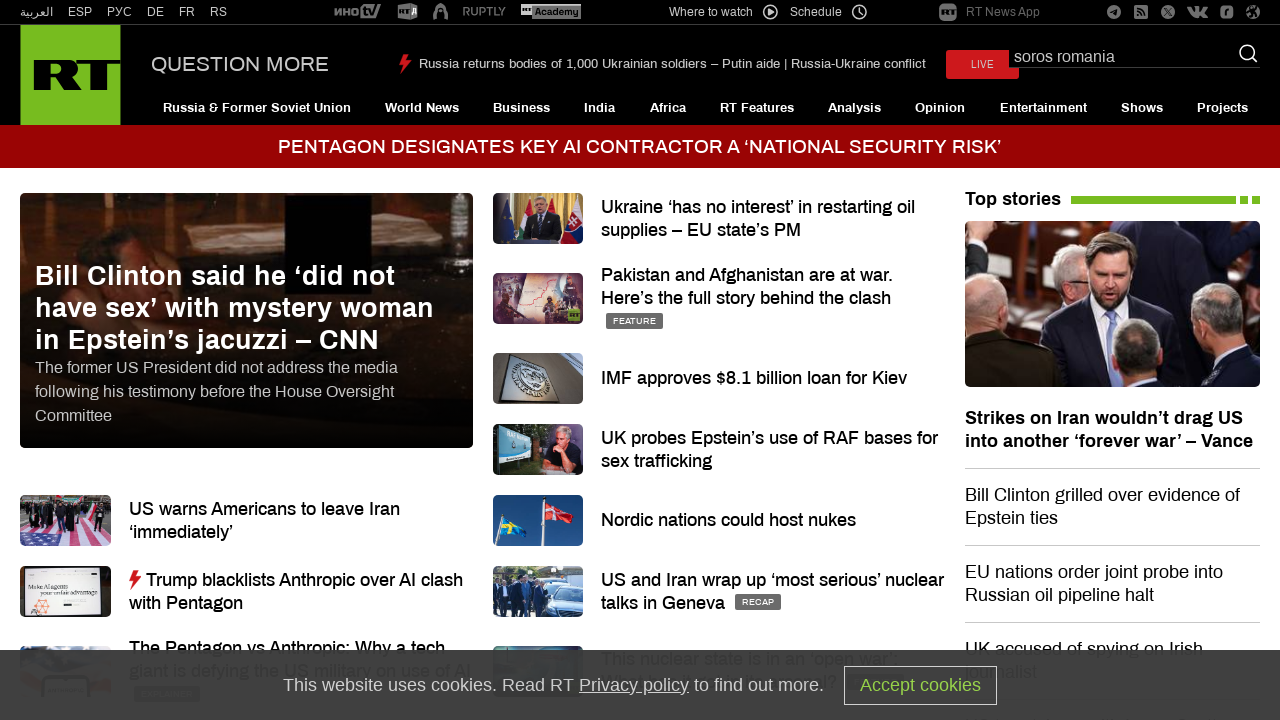

Pressed Enter to submit search query on input[name='q']
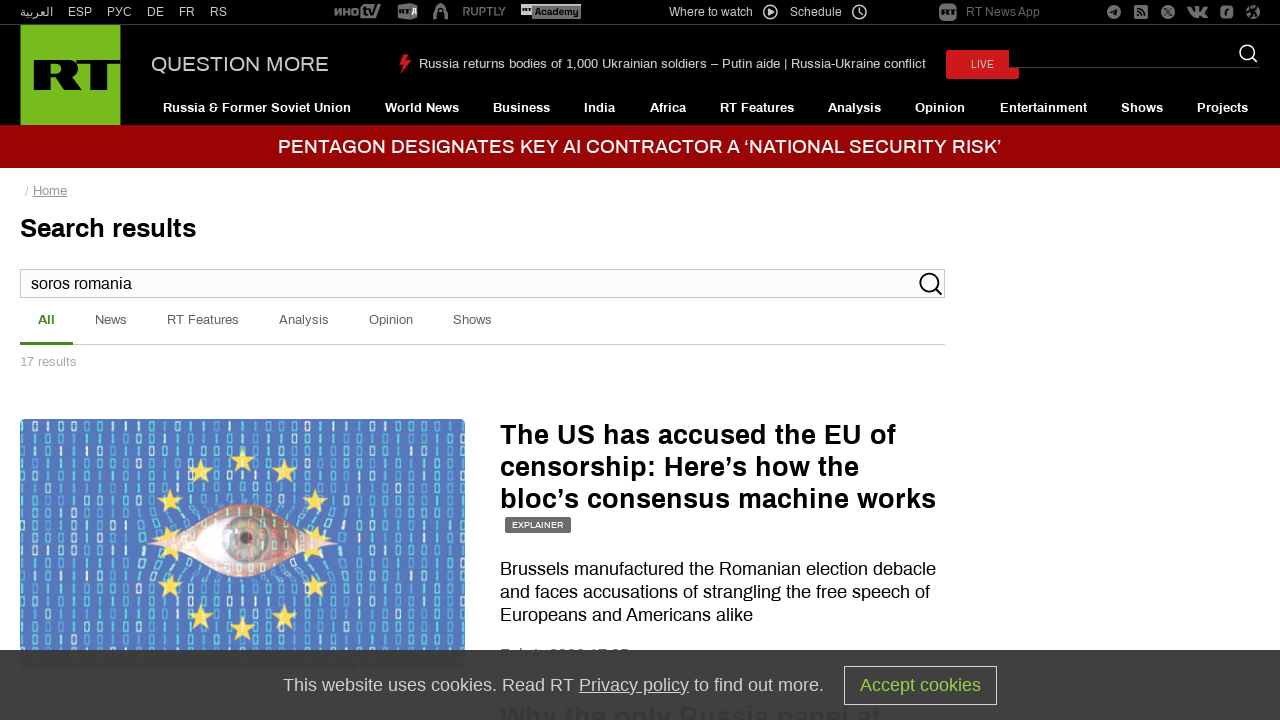

Search results loaded successfully
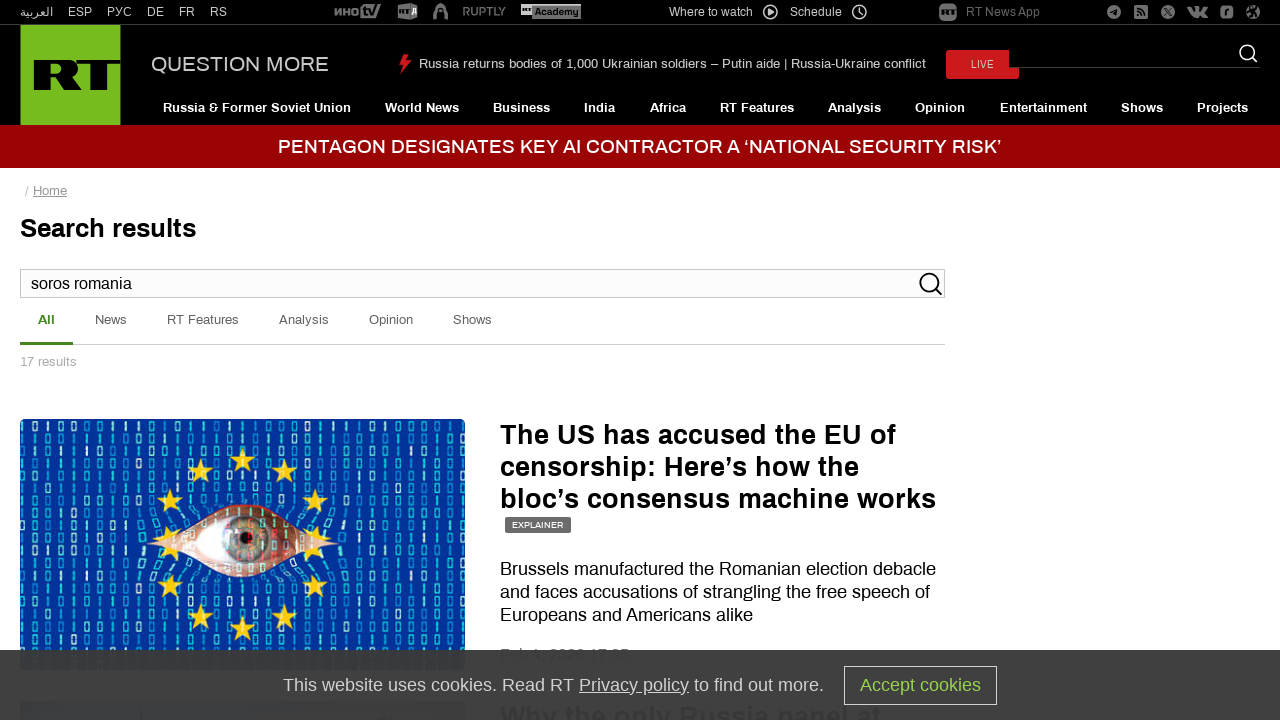

Clicked 'More' button to load additional results at (240, 65) on text=More
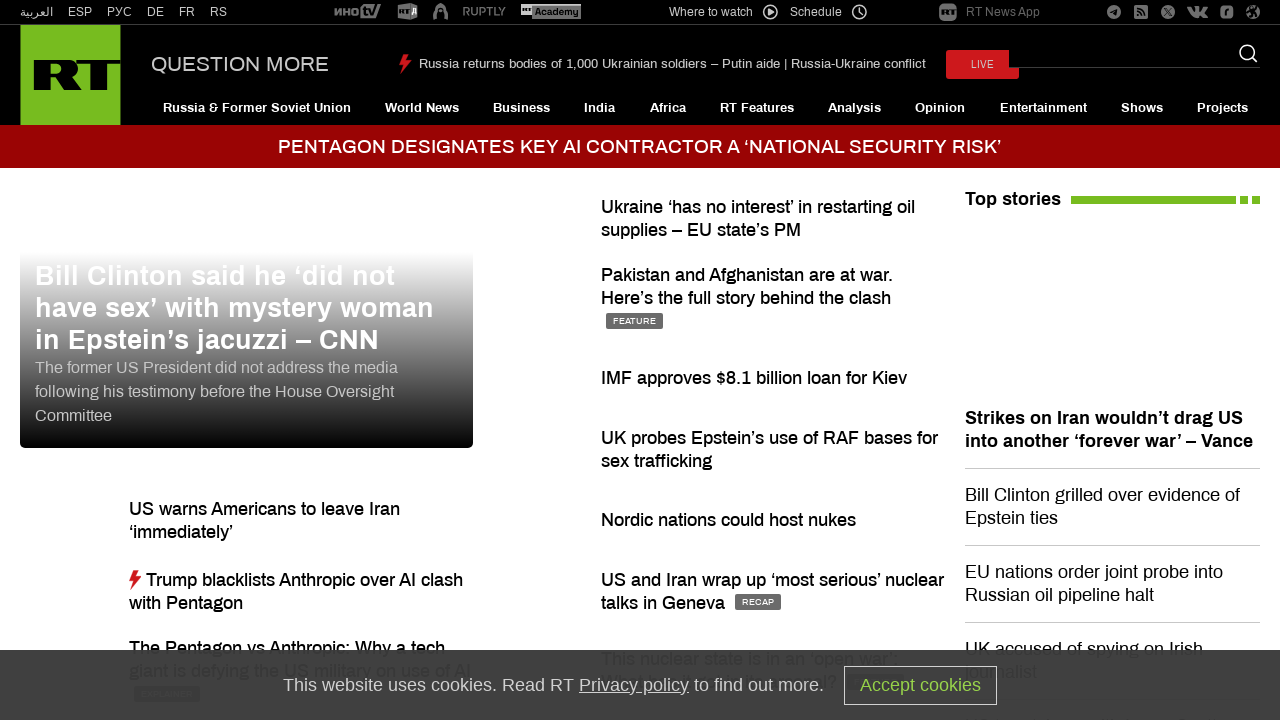

Additional search results loaded
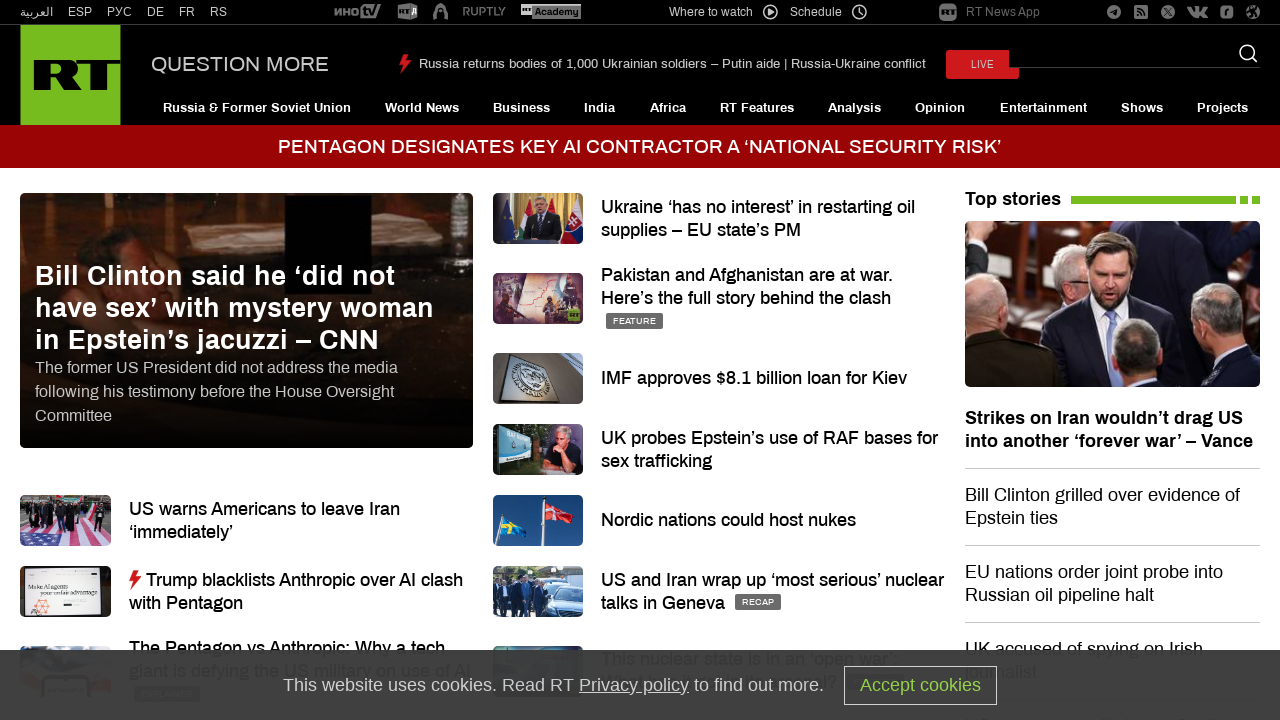

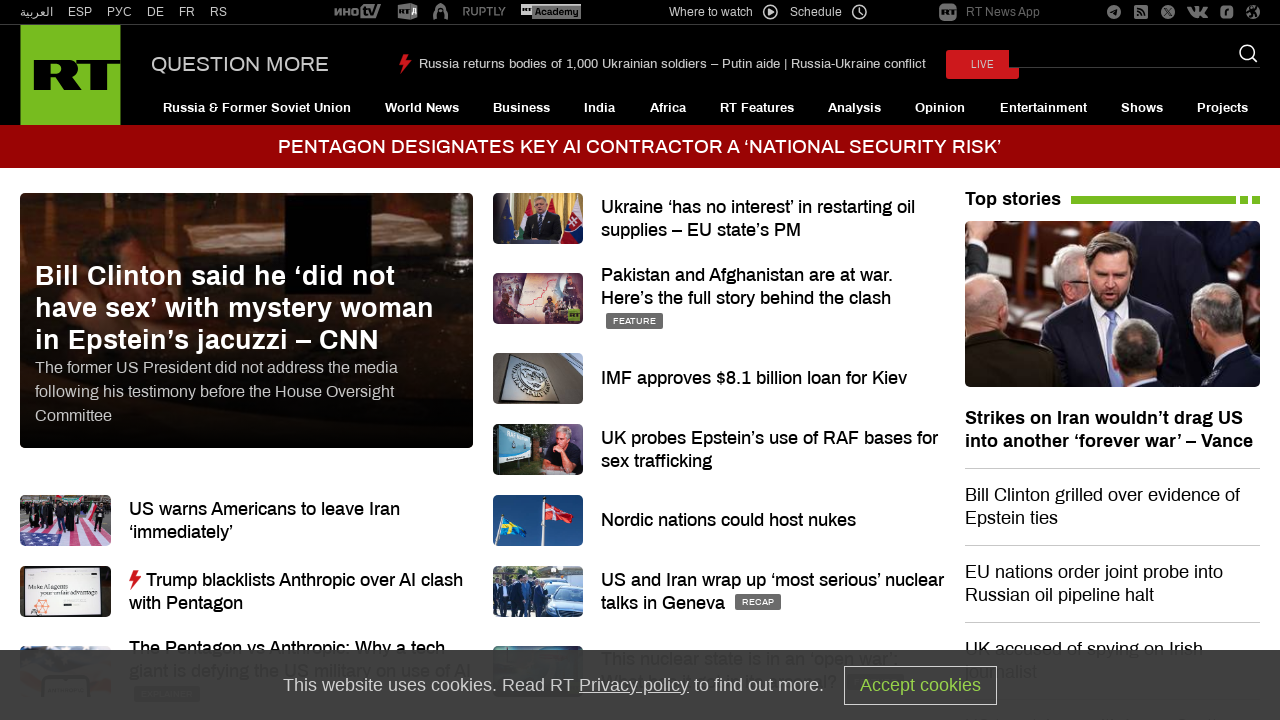